Tests dynamic content loading by clicking a start button and waiting for hidden content to become visible

Starting URL: https://the-internet.herokuapp.com/dynamic_loading/1

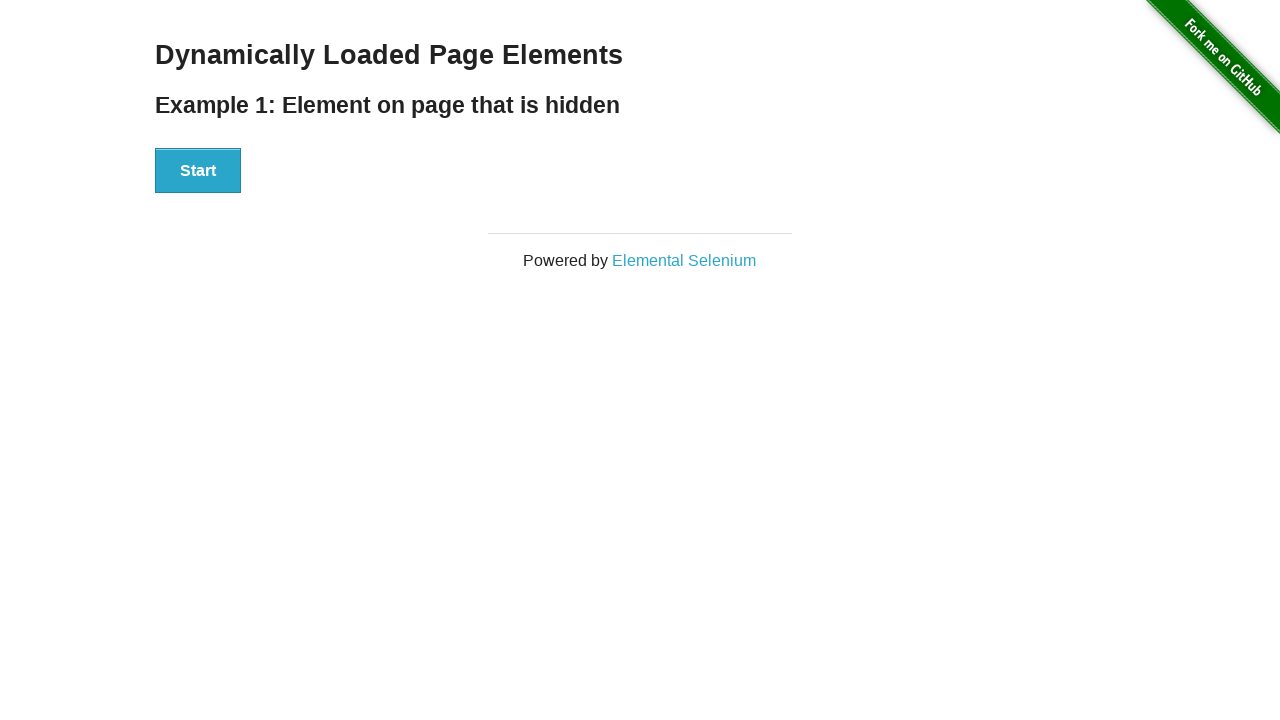

Navigated to dynamic loading page
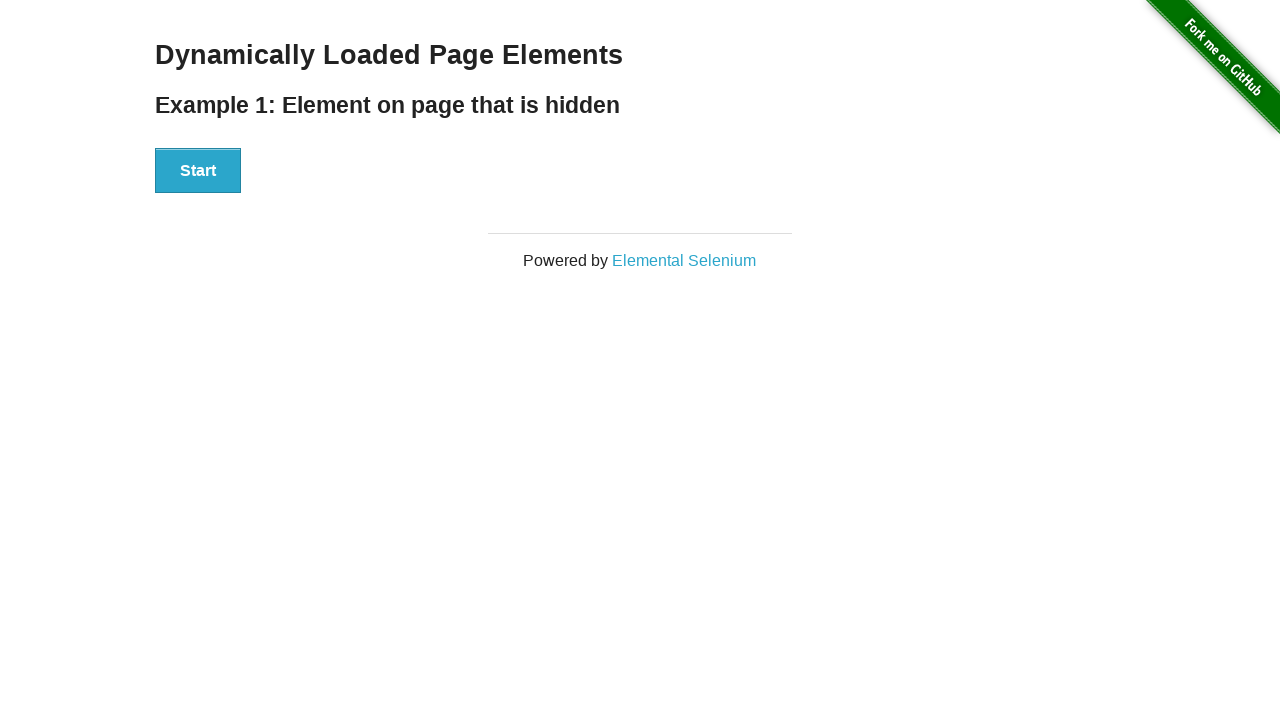

Clicked Start button to trigger dynamic content loading at (198, 171) on [id='start'] button
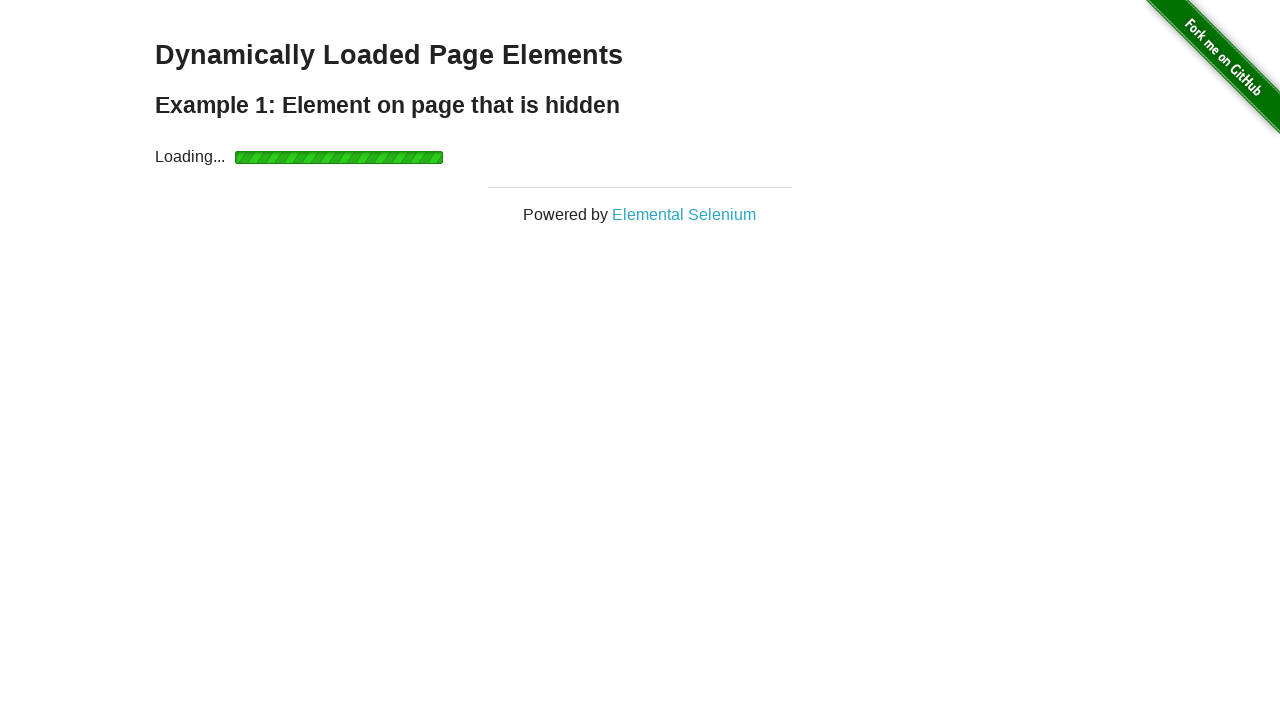

Hidden content became visible after dynamic loading completed
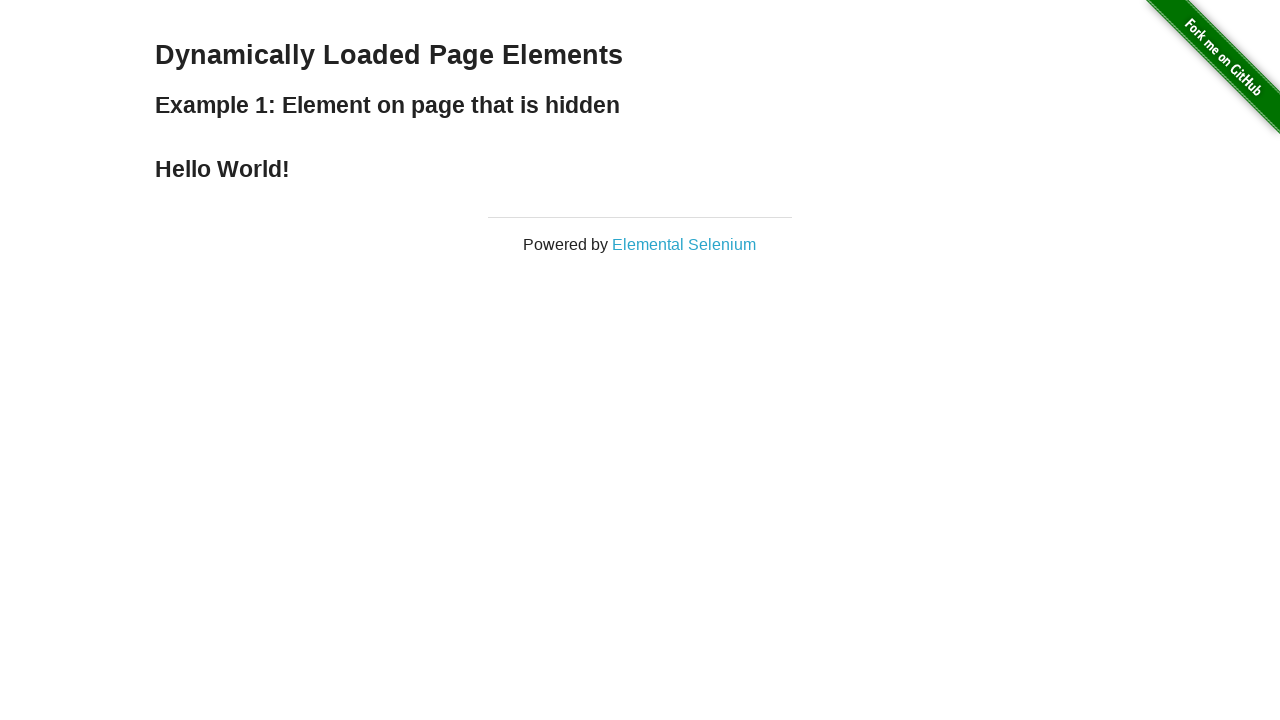

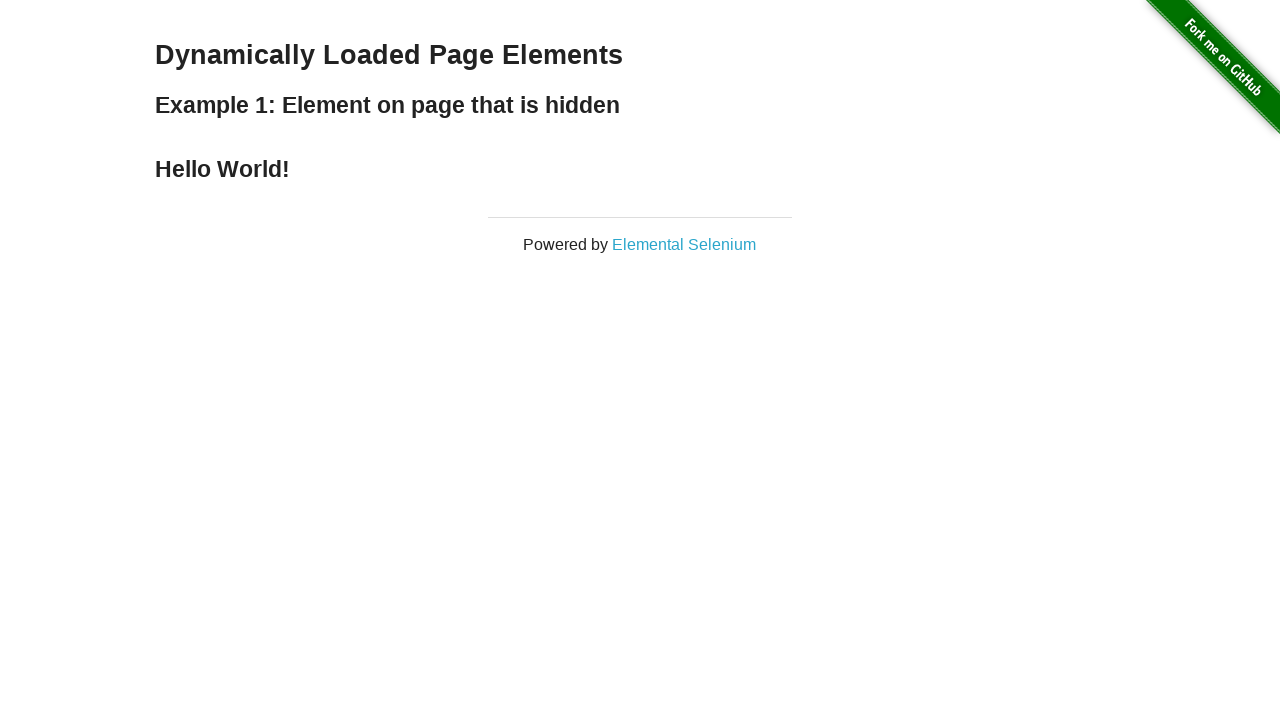